Tests switching between multiple browser windows using a browser-agnostic approach by tracking window handles before and after clicking a link, then verifying the titles of both windows.

Starting URL: https://the-internet.herokuapp.com/windows

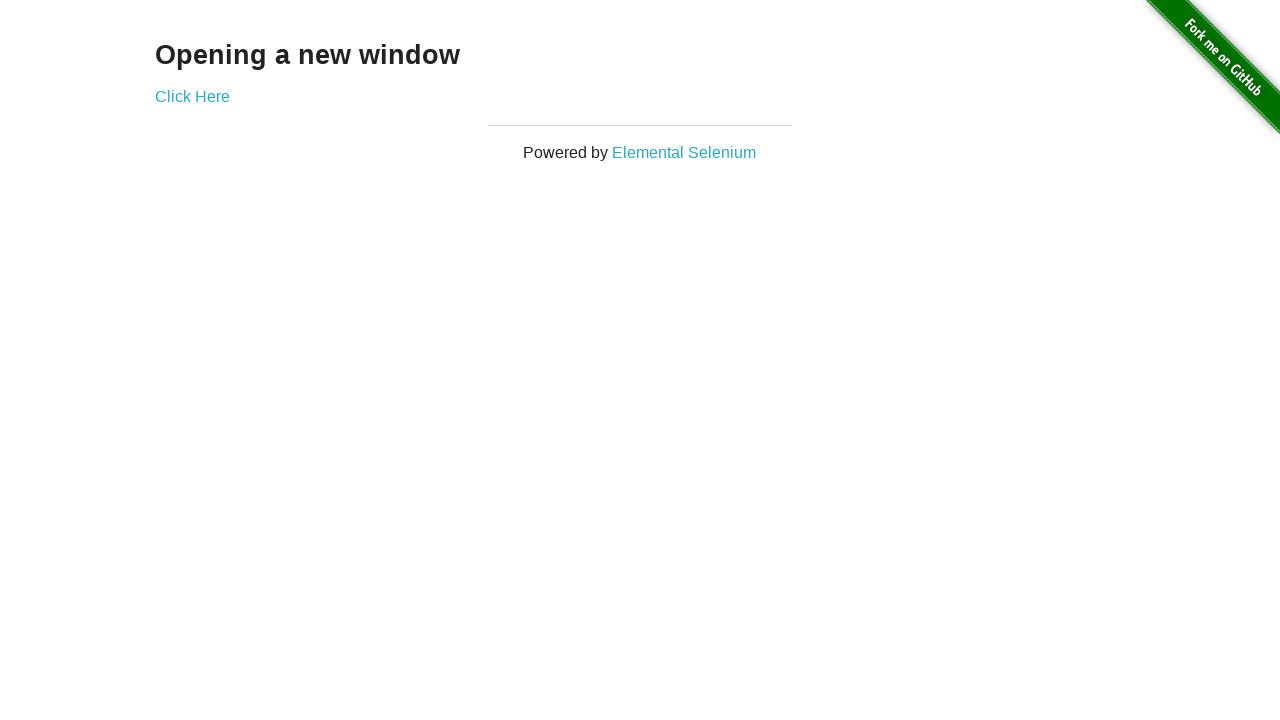

Clicked link to open new window at (192, 96) on .example a
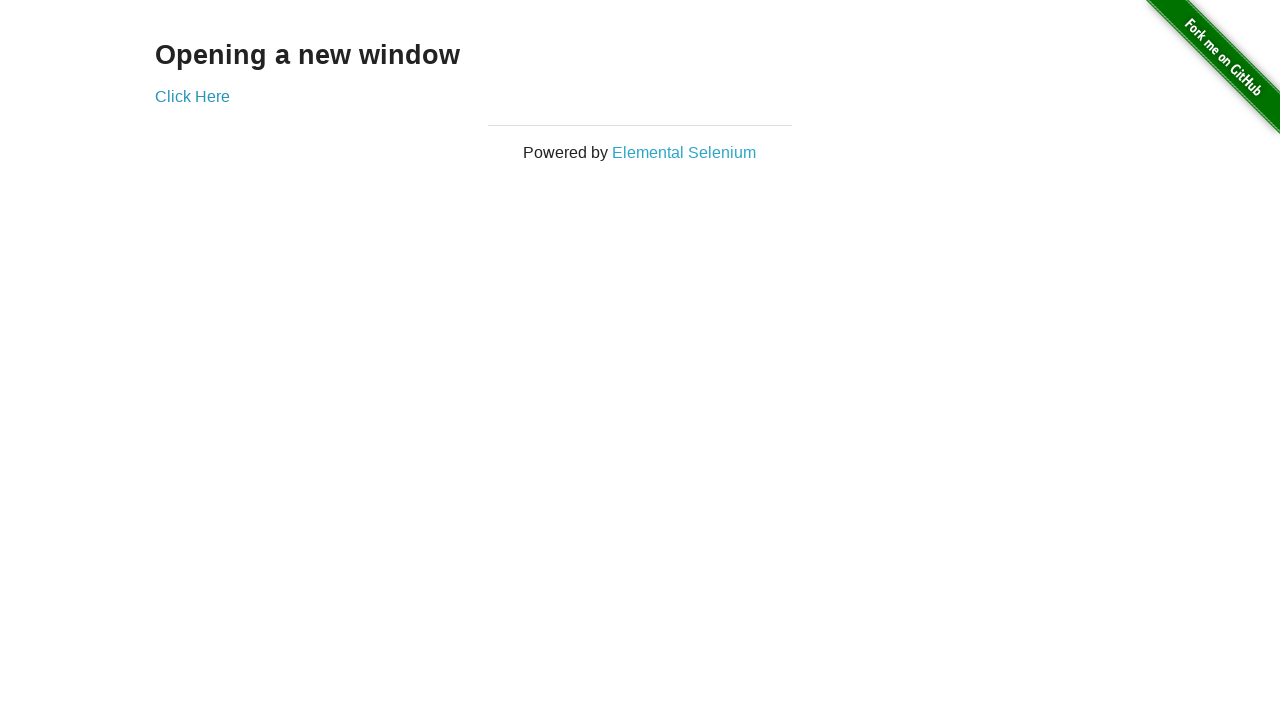

Captured new window page object
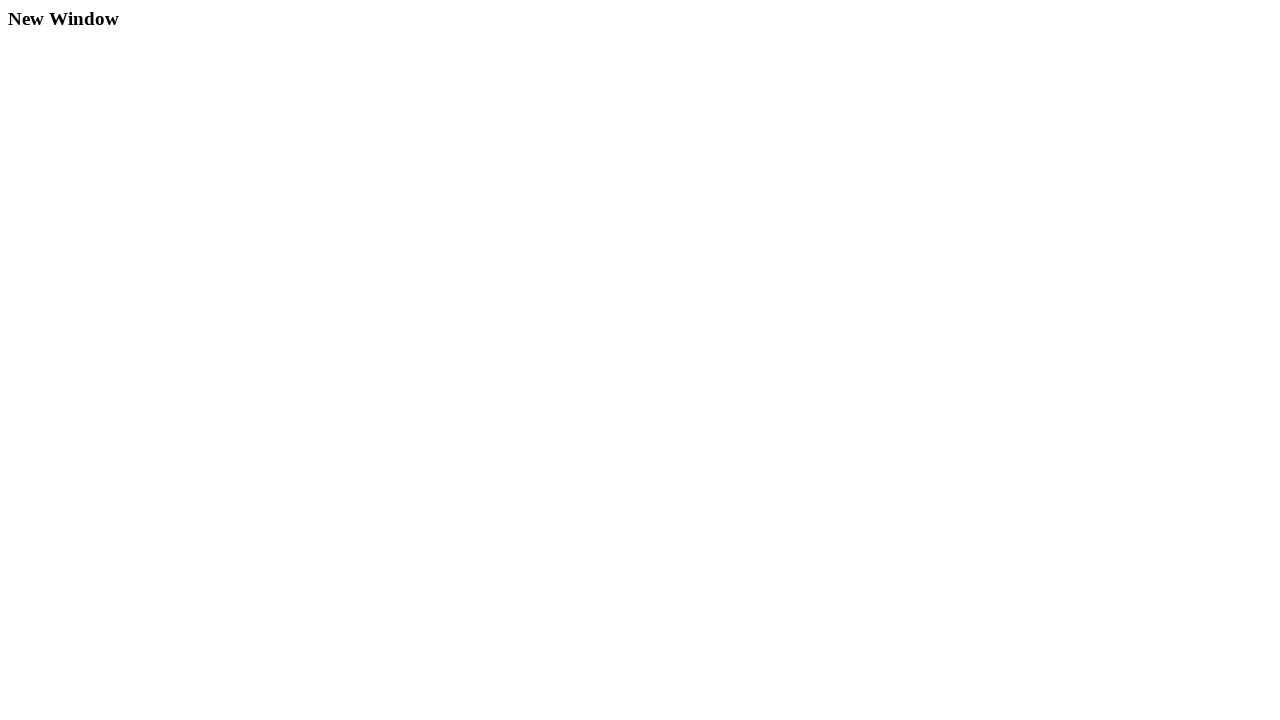

New window page loaded
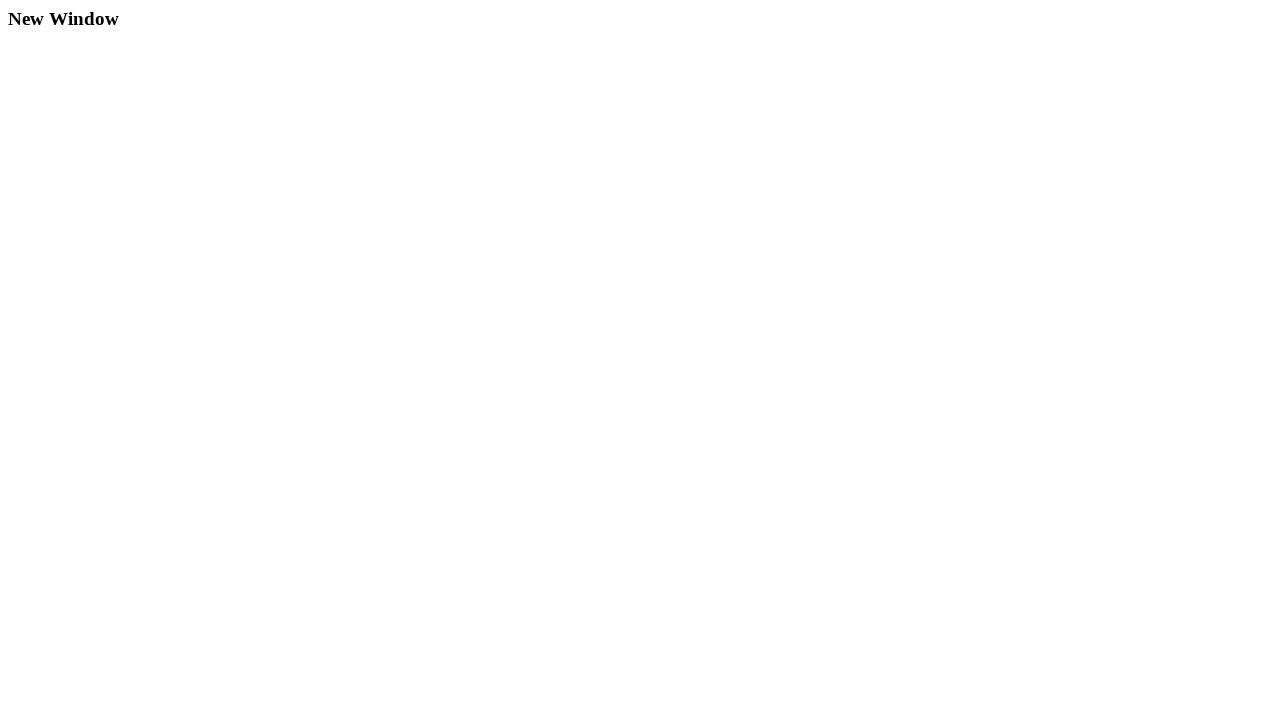

Verified original window title is 'The Internet'
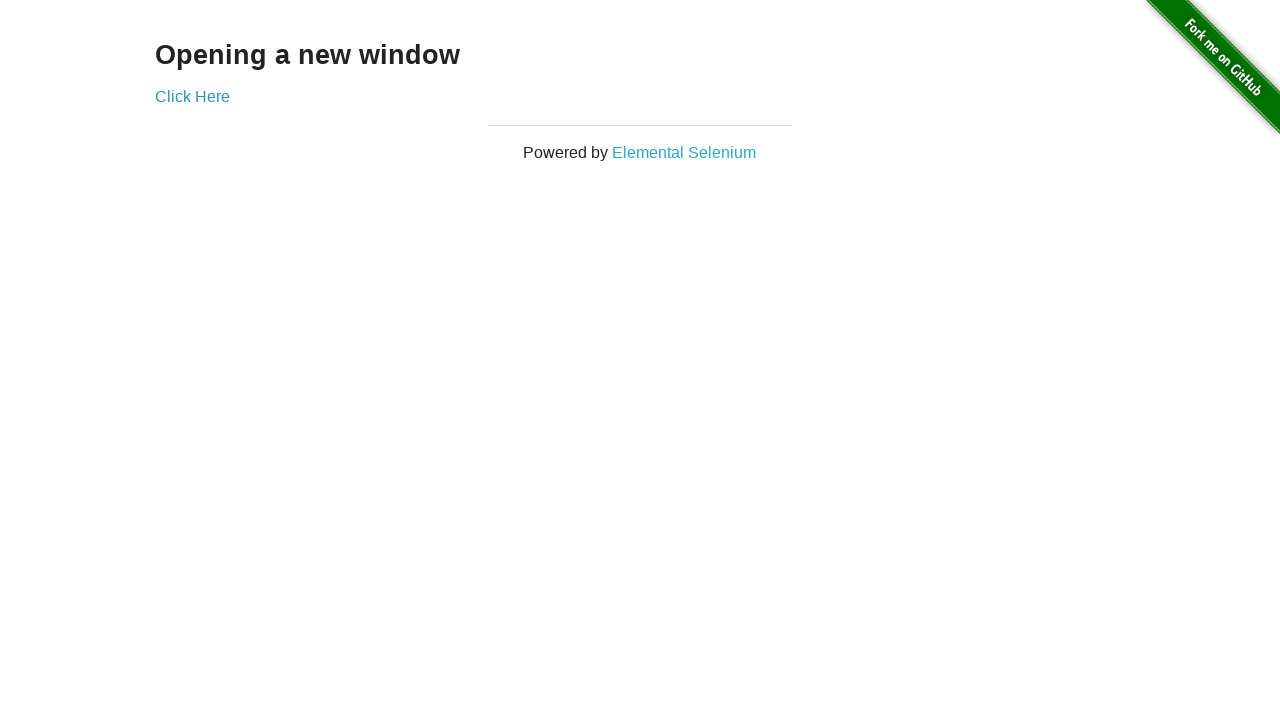

Waited for new window title to load
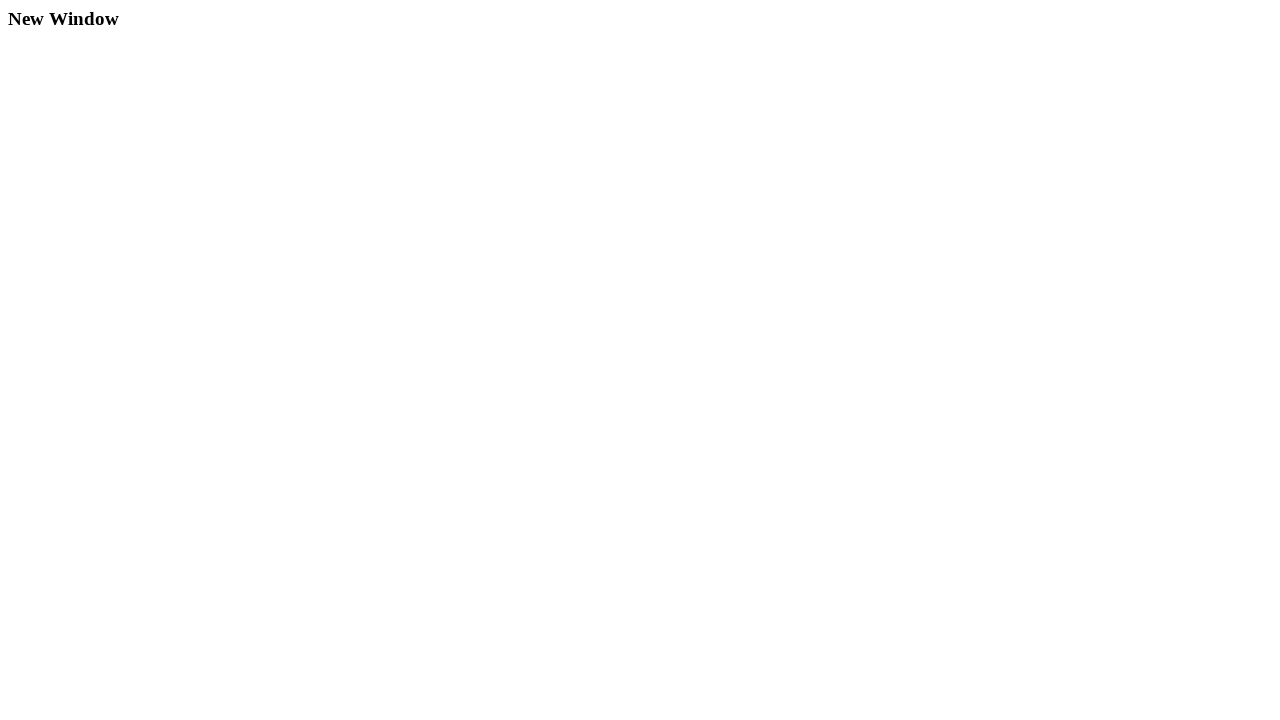

Verified new window title is 'New Window'
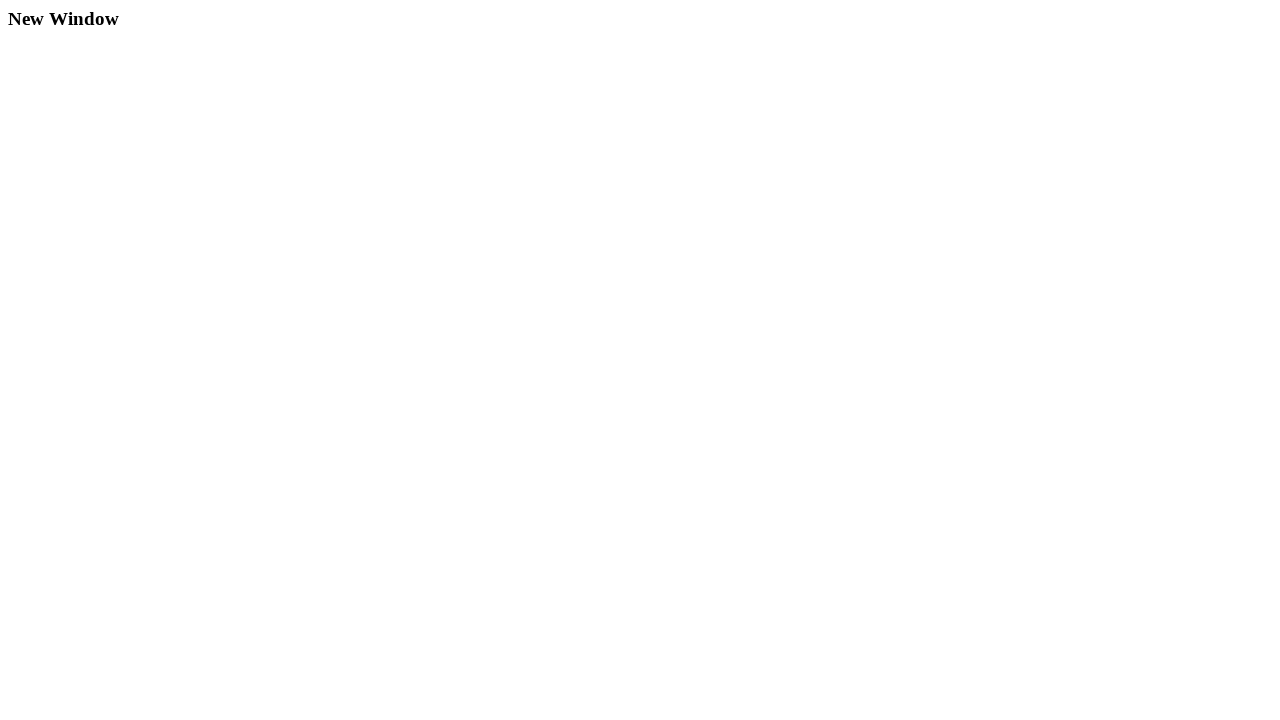

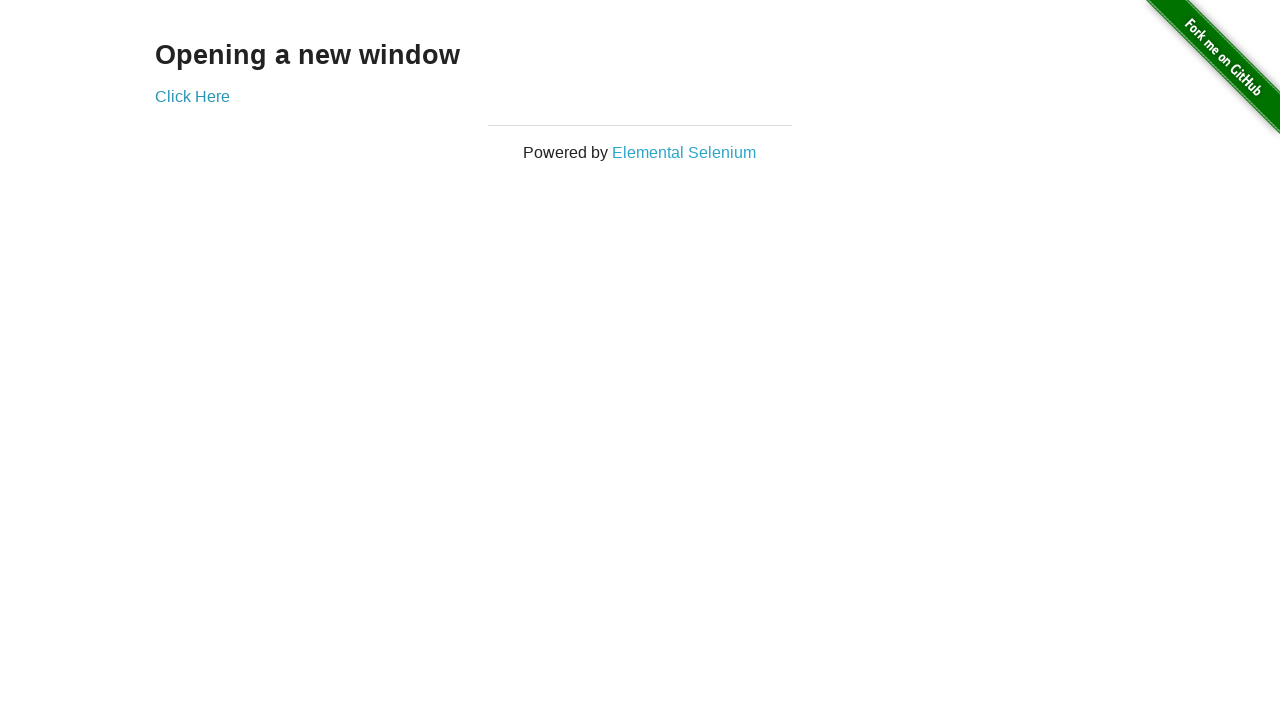